Tests text input field with invalid input (too long) and verifies error message appears

Starting URL: https://www.qa-practice.com/elements/input/simple

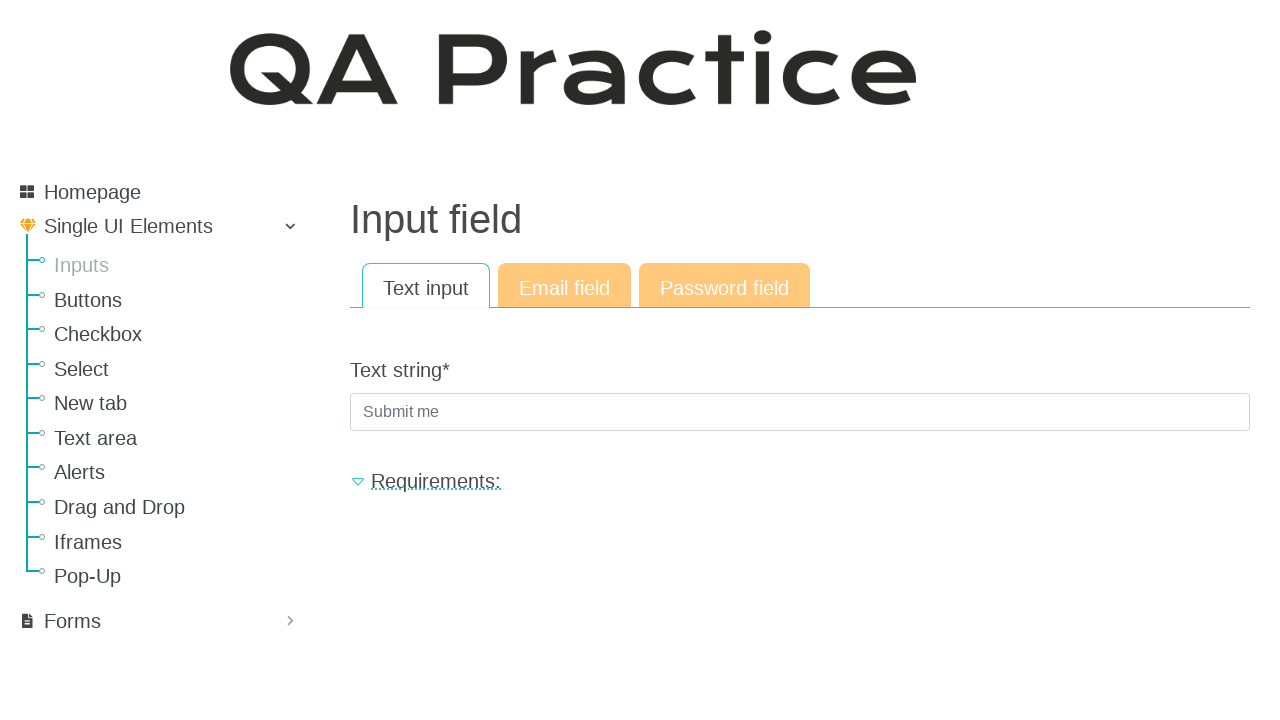

Filled text input field with invalid string 'abcdefghijklmnopqrstuvwxyz123' (29 characters, exceeds 25 character limit) on xpath=//*[@name='text_string']
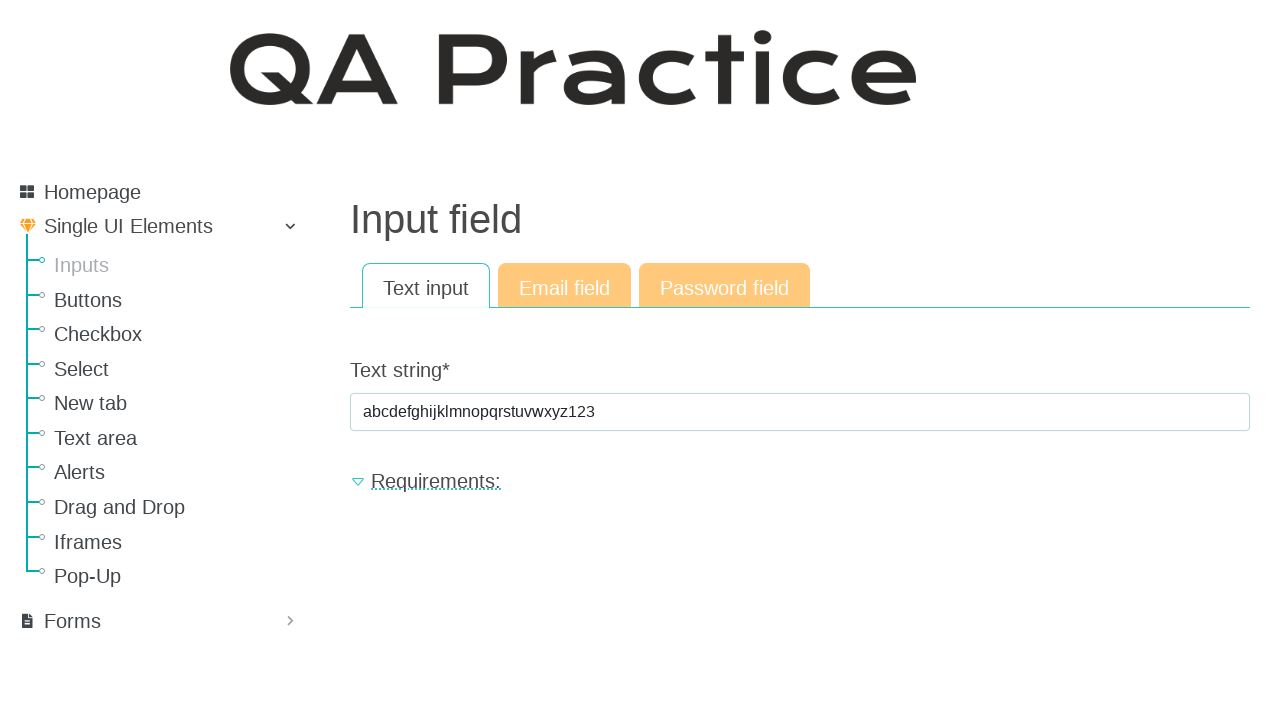

Pressed Enter to submit the form with invalid input on xpath=//*[@name='text_string']
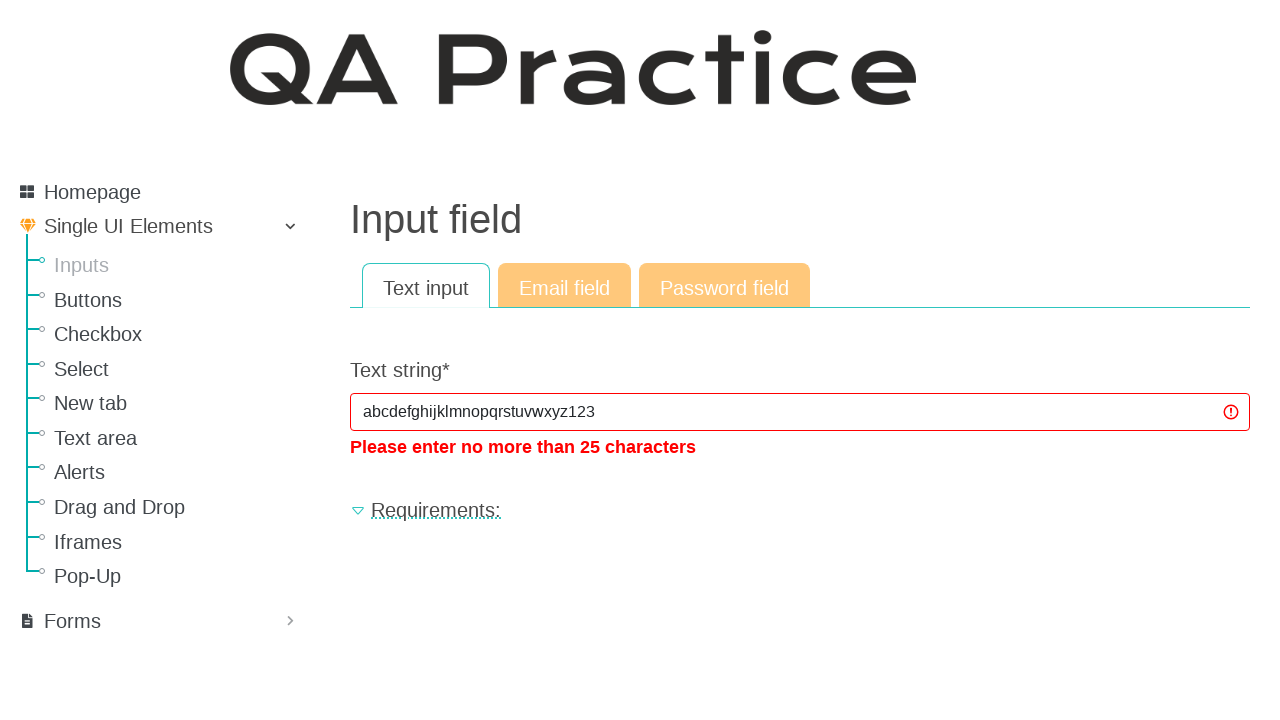

Error message appeared indicating invalid input
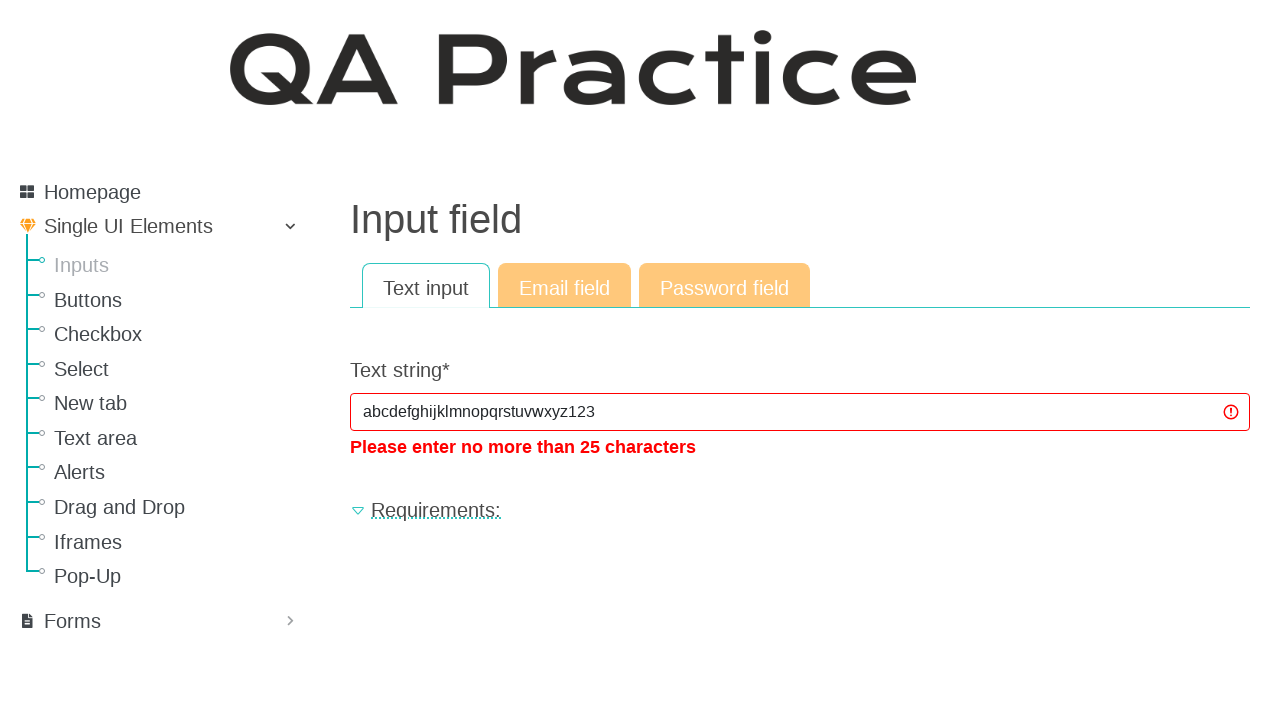

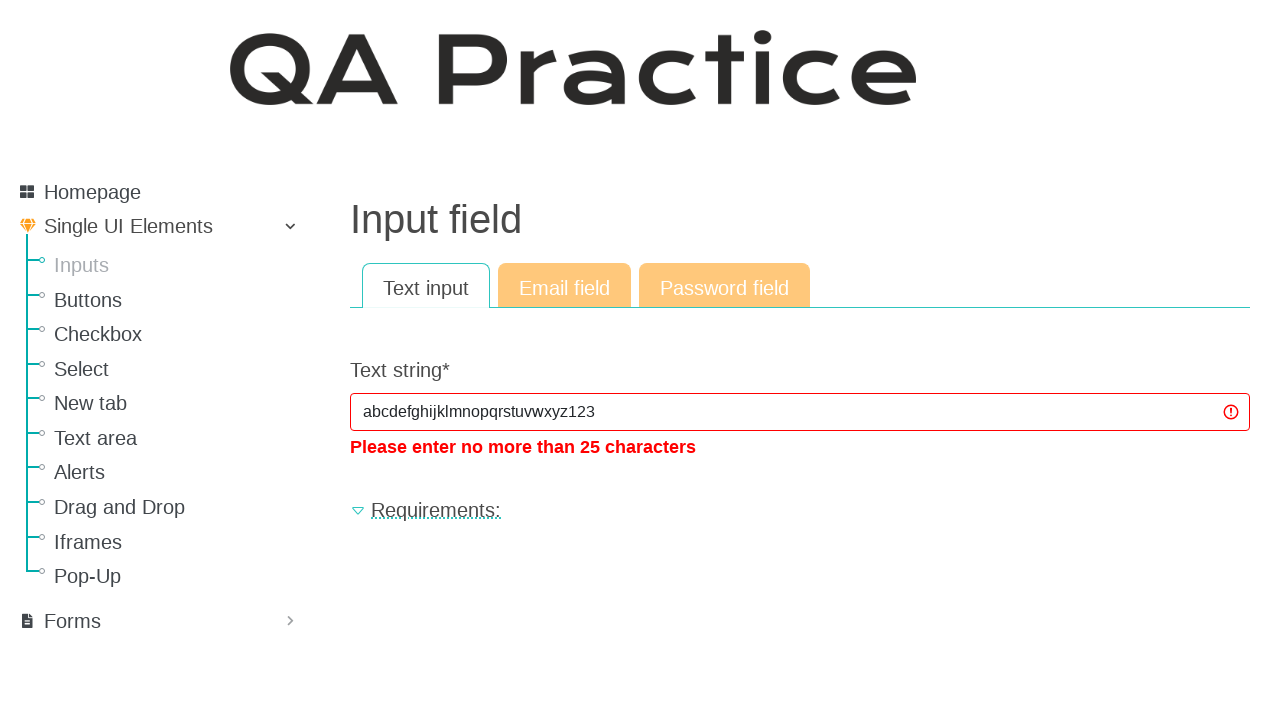